Tests the Zulu URL Risk Analyzer by entering a URL to scan, clicking the Analyze button, and waiting for the reputation score results to complete.

Starting URL: https://zulu.zscaler.com/

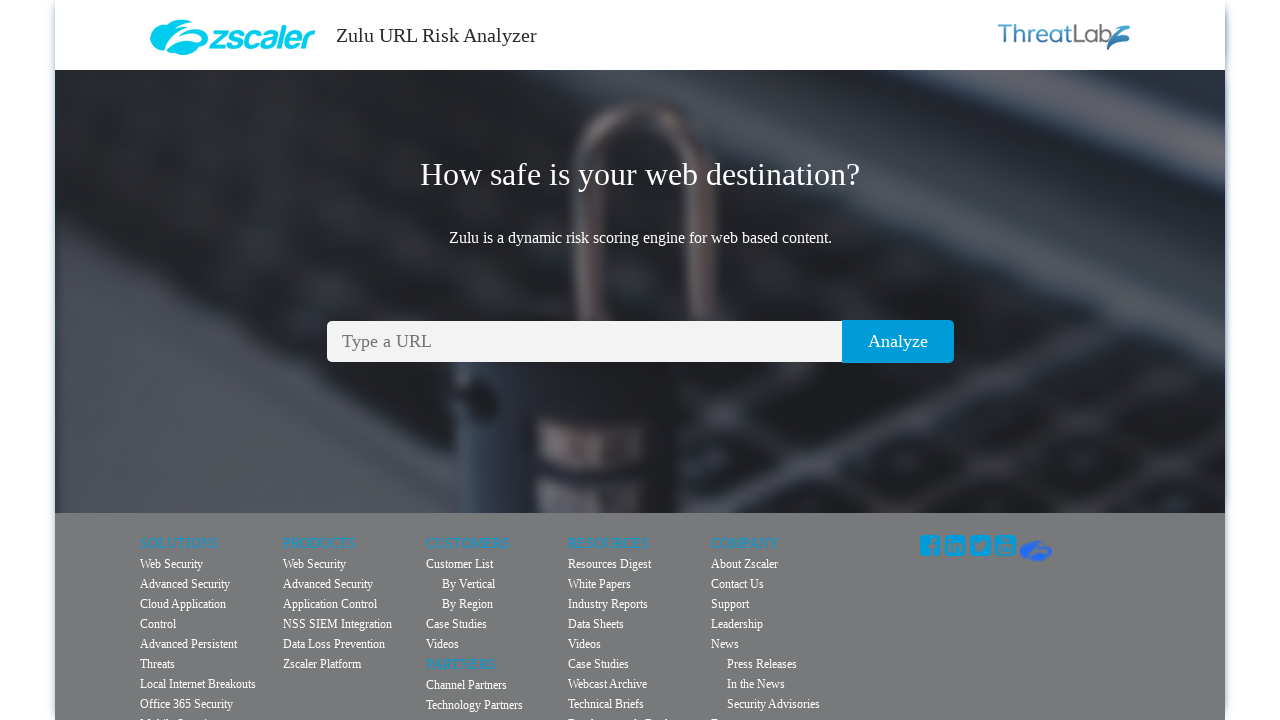

Filled URL input field with 'example.com' on #url
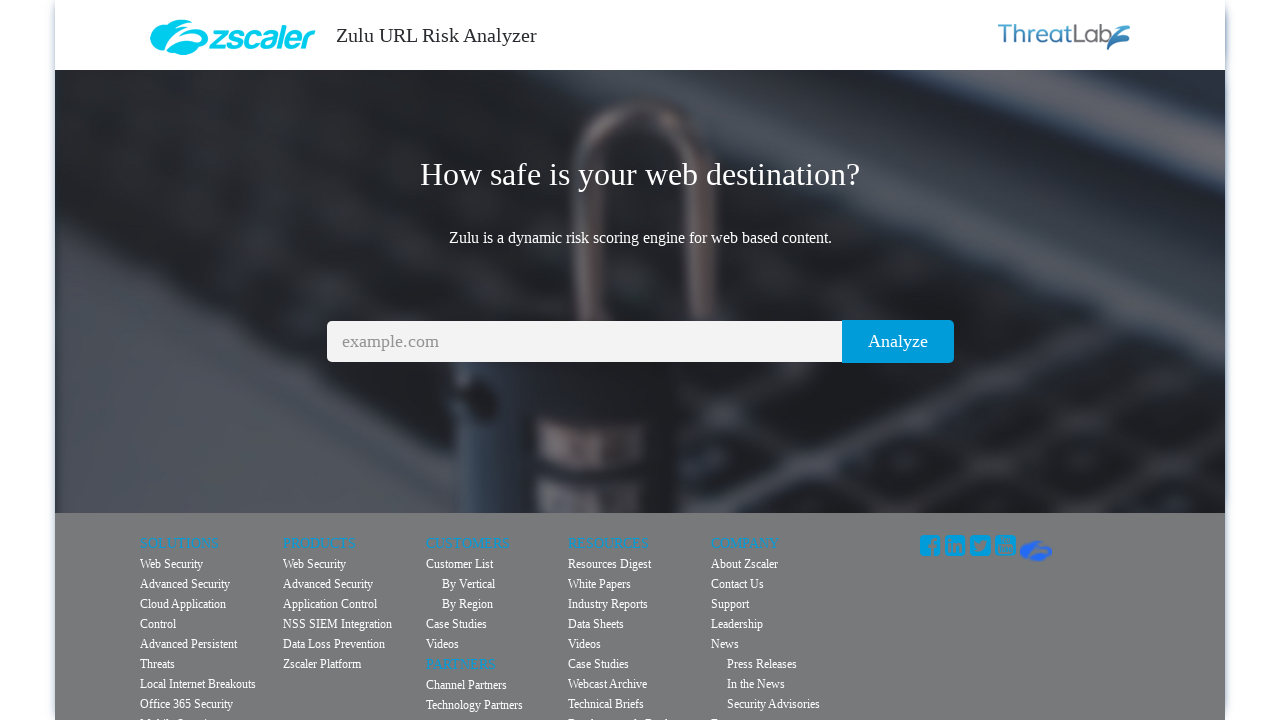

Clicked the Analyze button to start URL scan at (898, 342) on [value='Analyze']
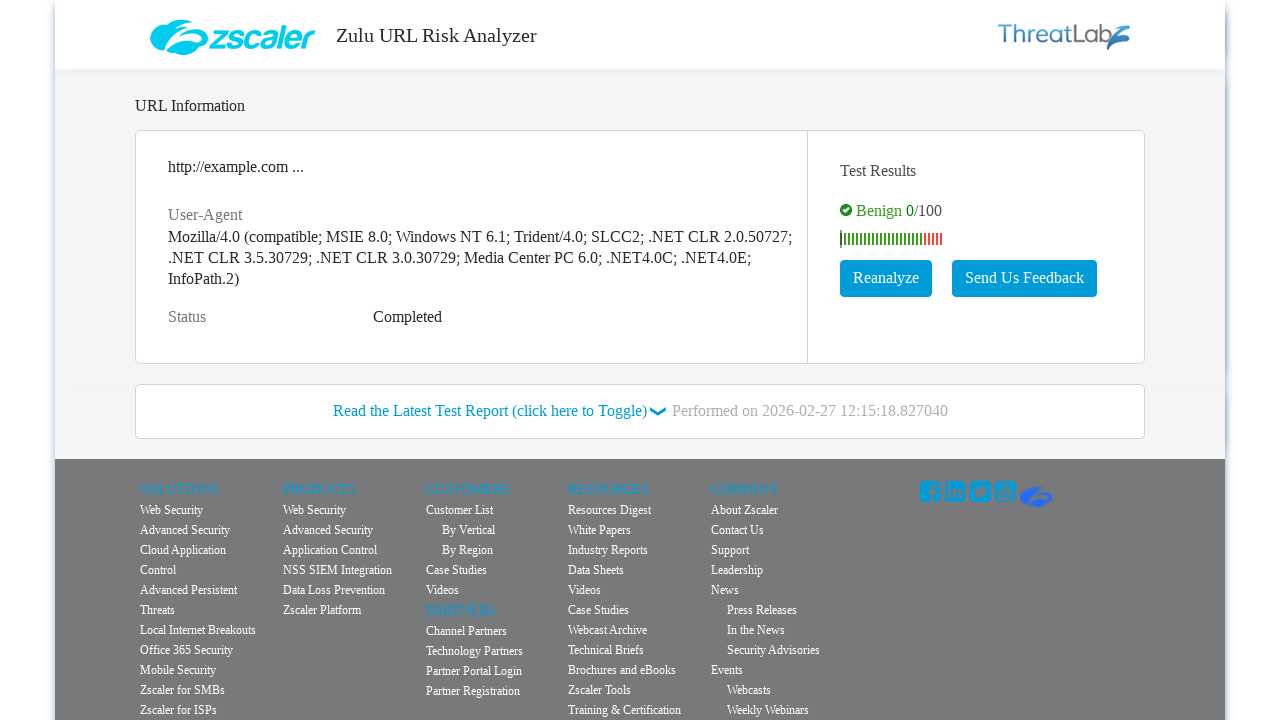

URL analysis completed - reputation status shows 'Completed'
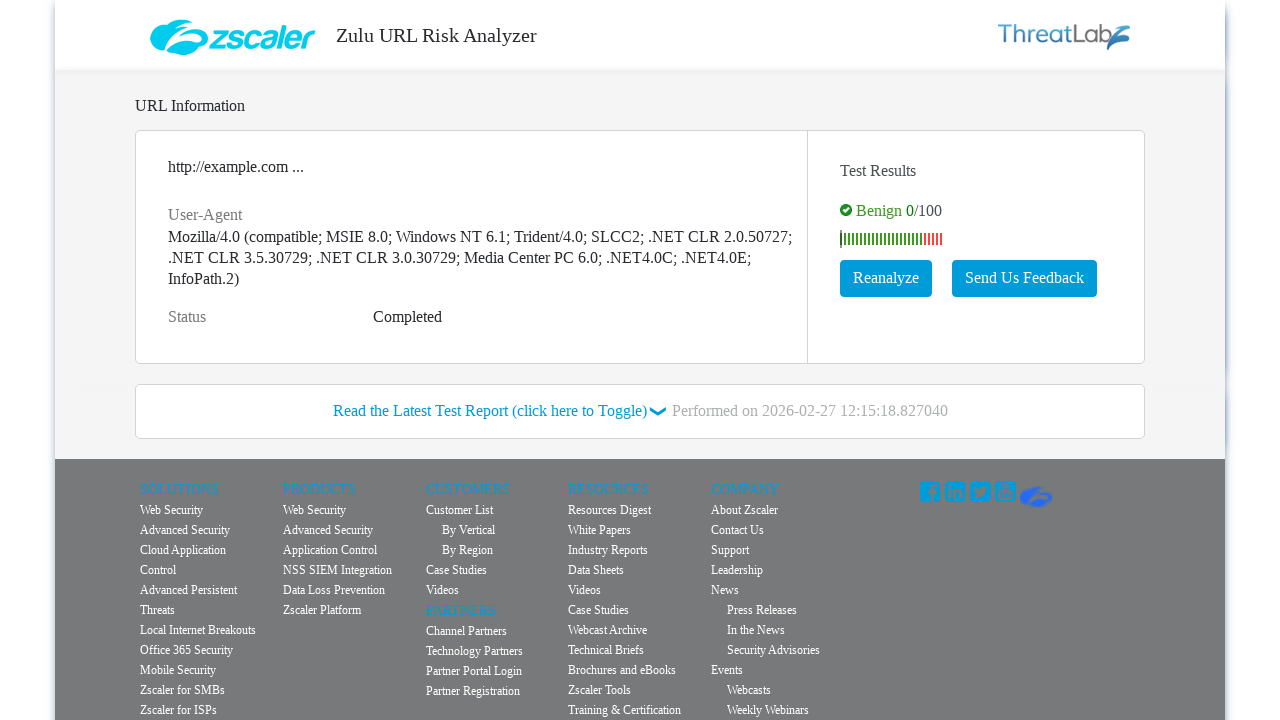

Reputation score element is now visible
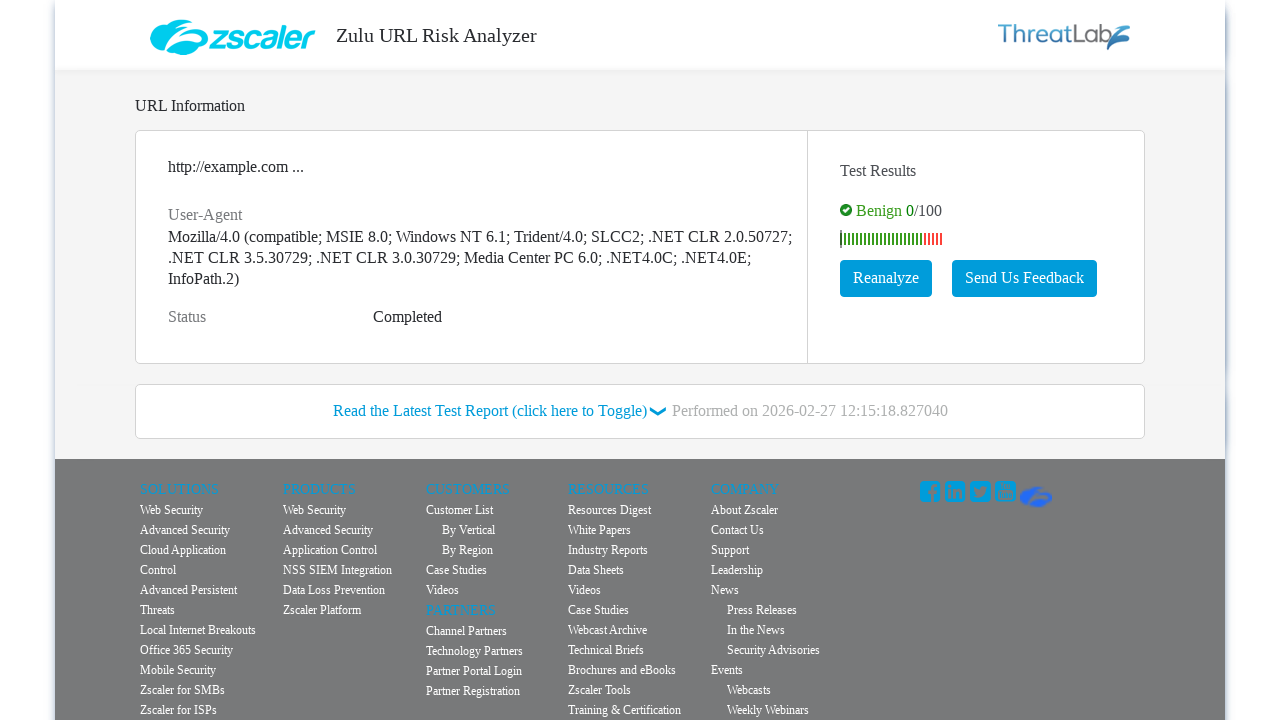

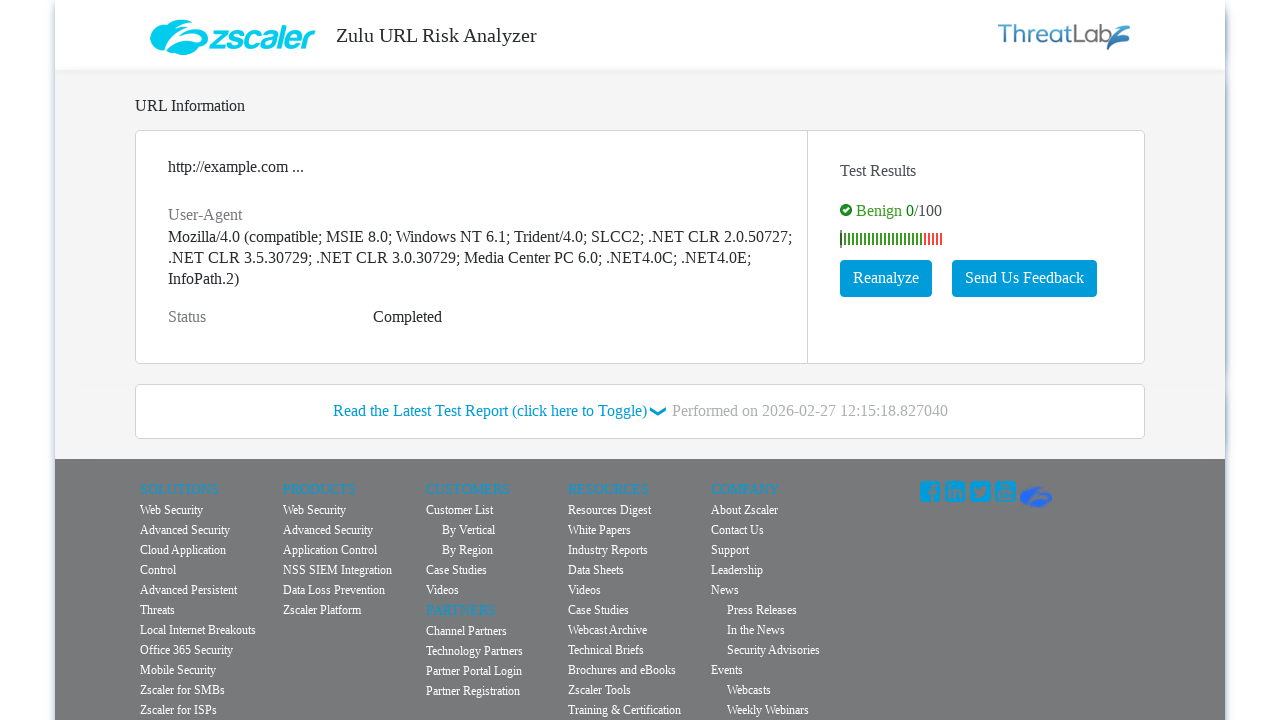